Tests that the main and footer sections become visible when items are added

Starting URL: https://demo.playwright.dev/todomvc

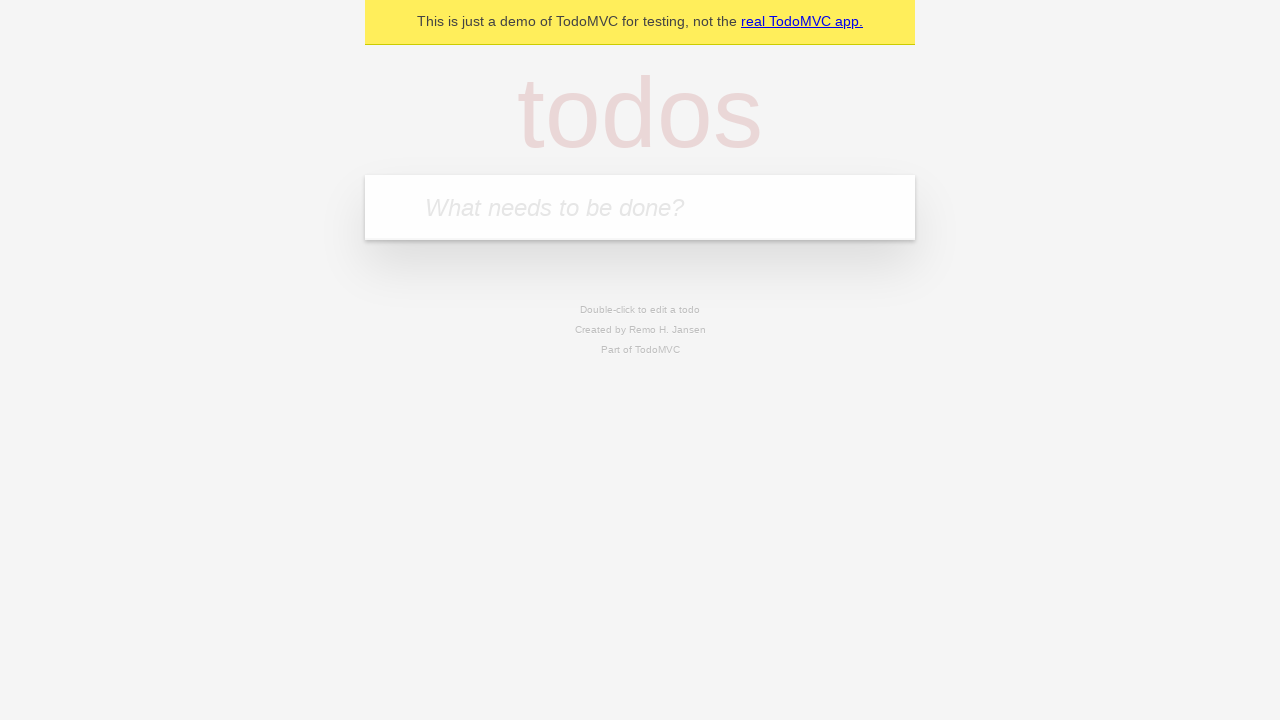

Filled todo input with 'buy some cheese' on internal:attr=[placeholder="What needs to be done?"i]
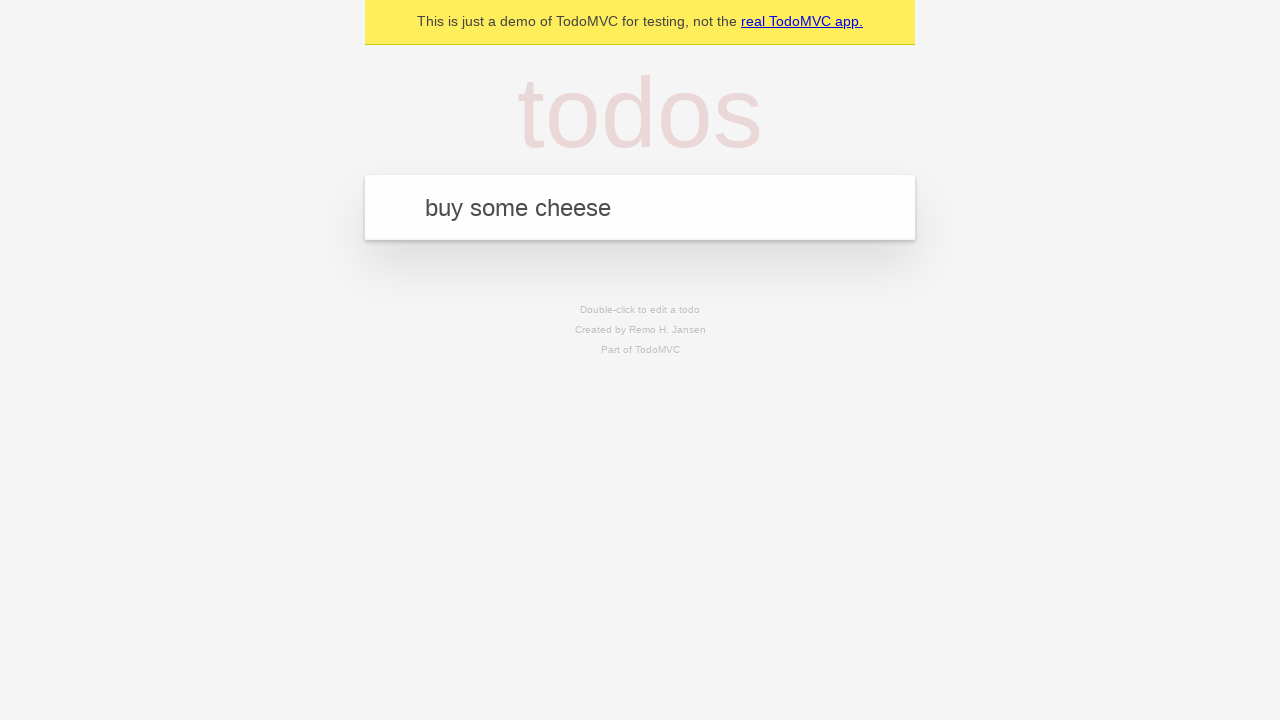

Pressed Enter to add the todo item on internal:attr=[placeholder="What needs to be done?"i]
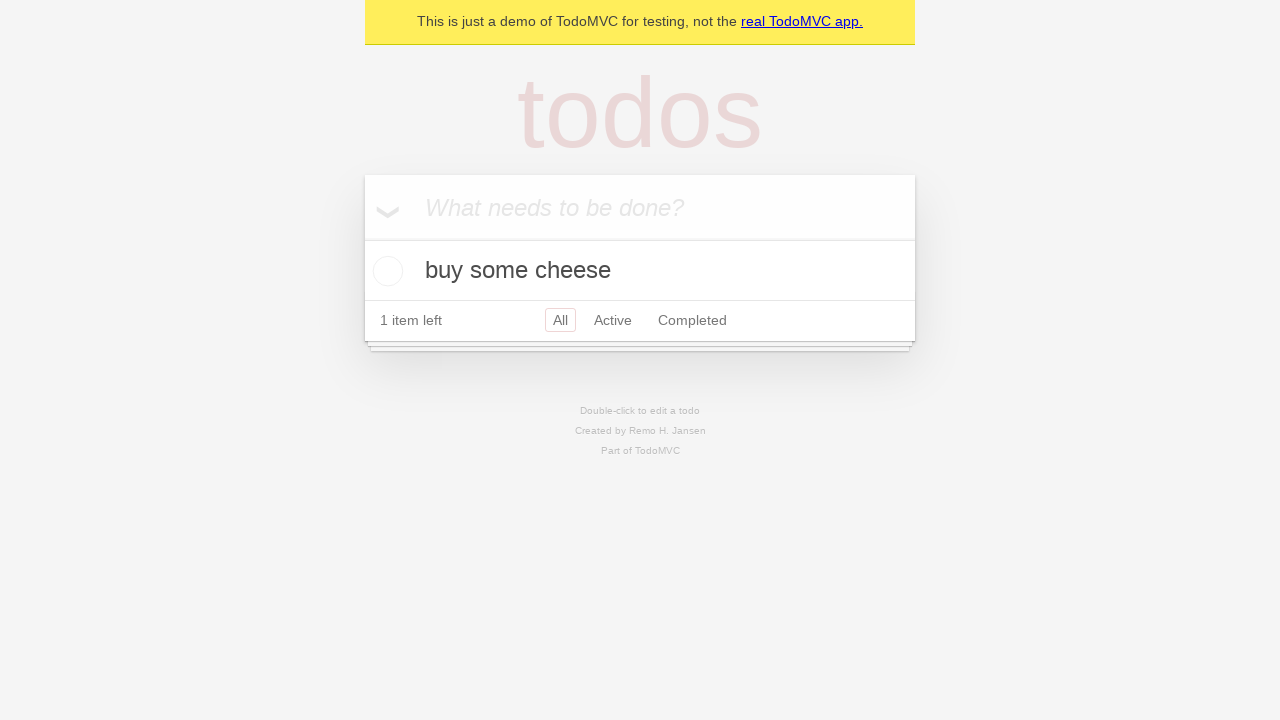

Main section became visible after adding item
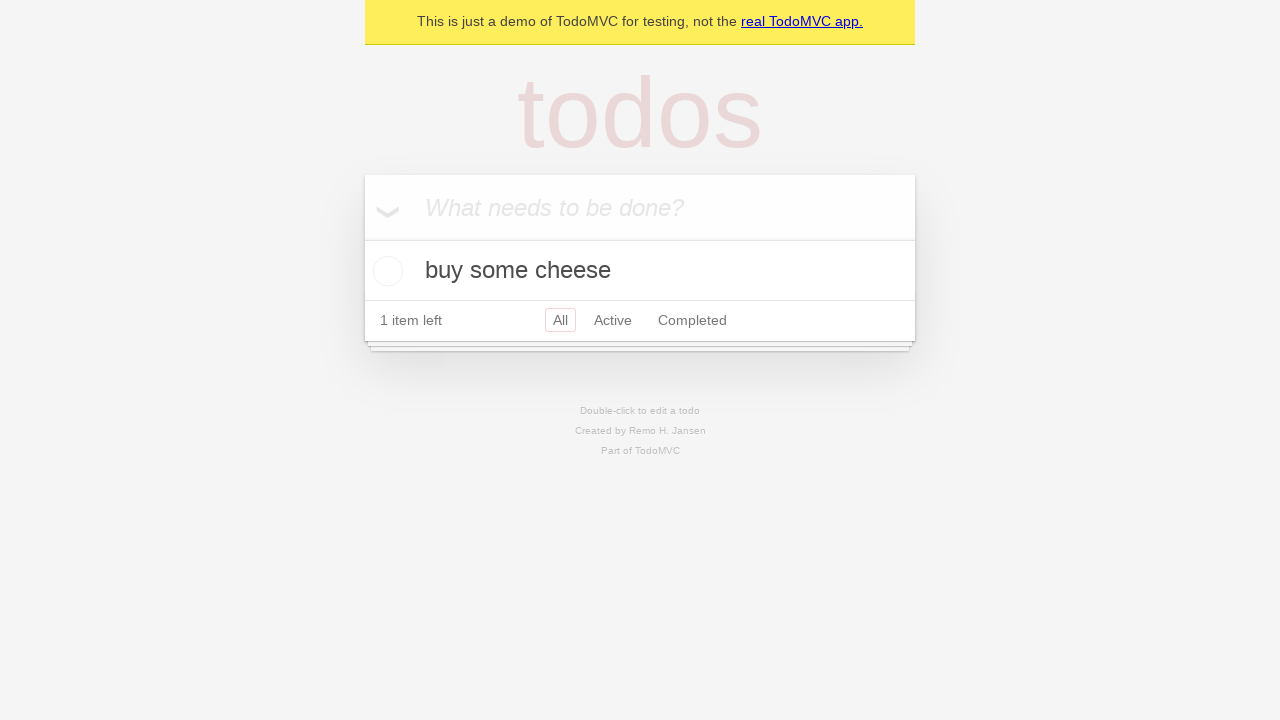

Footer section became visible after adding item
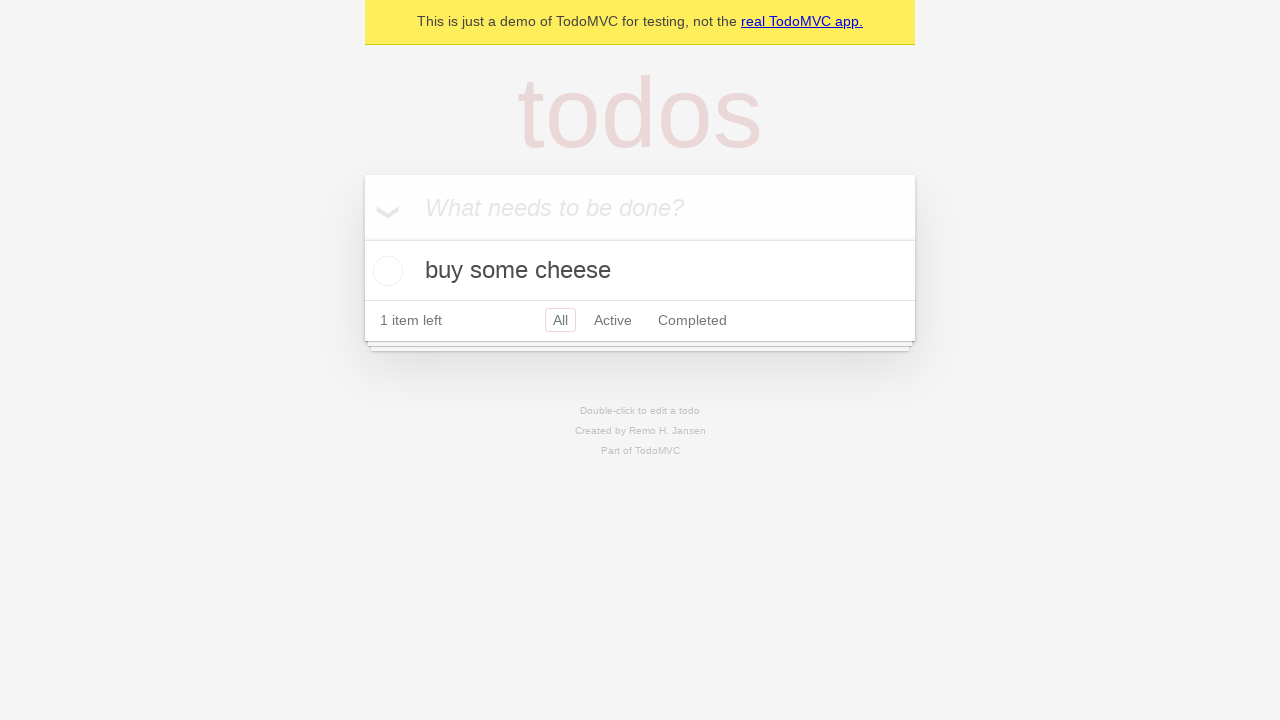

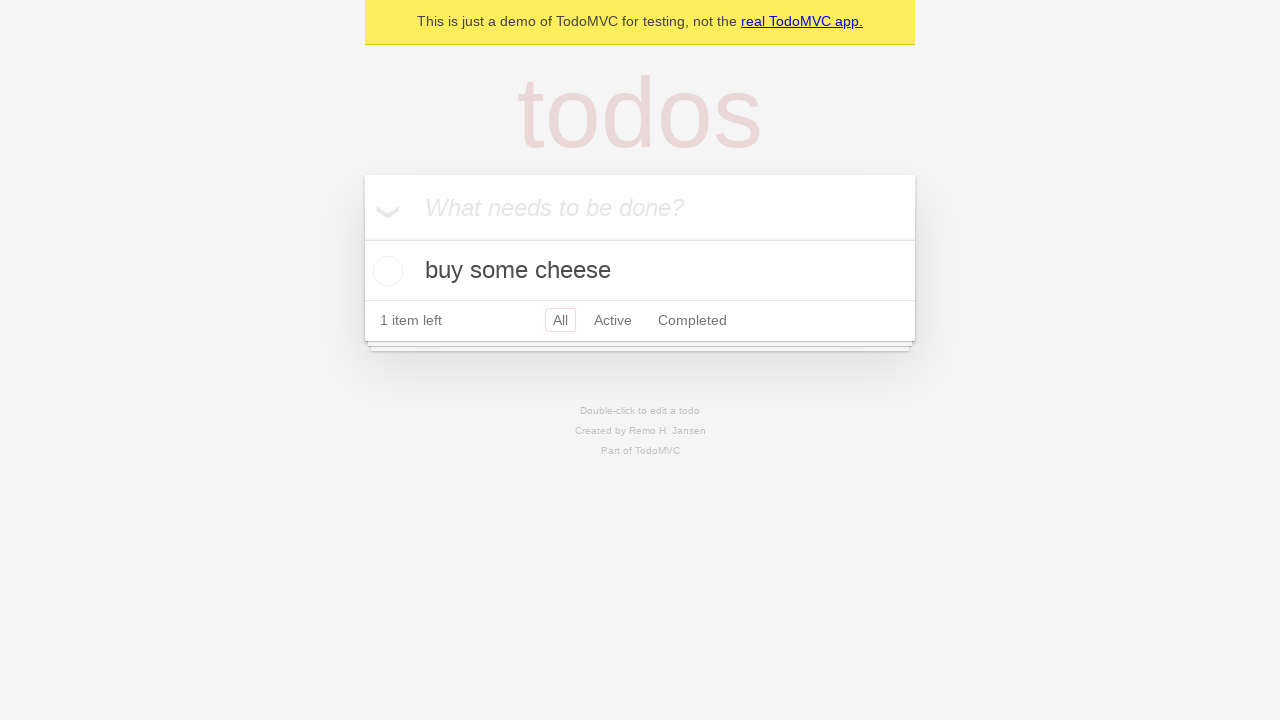